Tests link navigation by counting links in different page sections, opening footer links in new tabs, and verifying window titles

Starting URL: https://rahulshettyacademy.com/AutomationPractice/

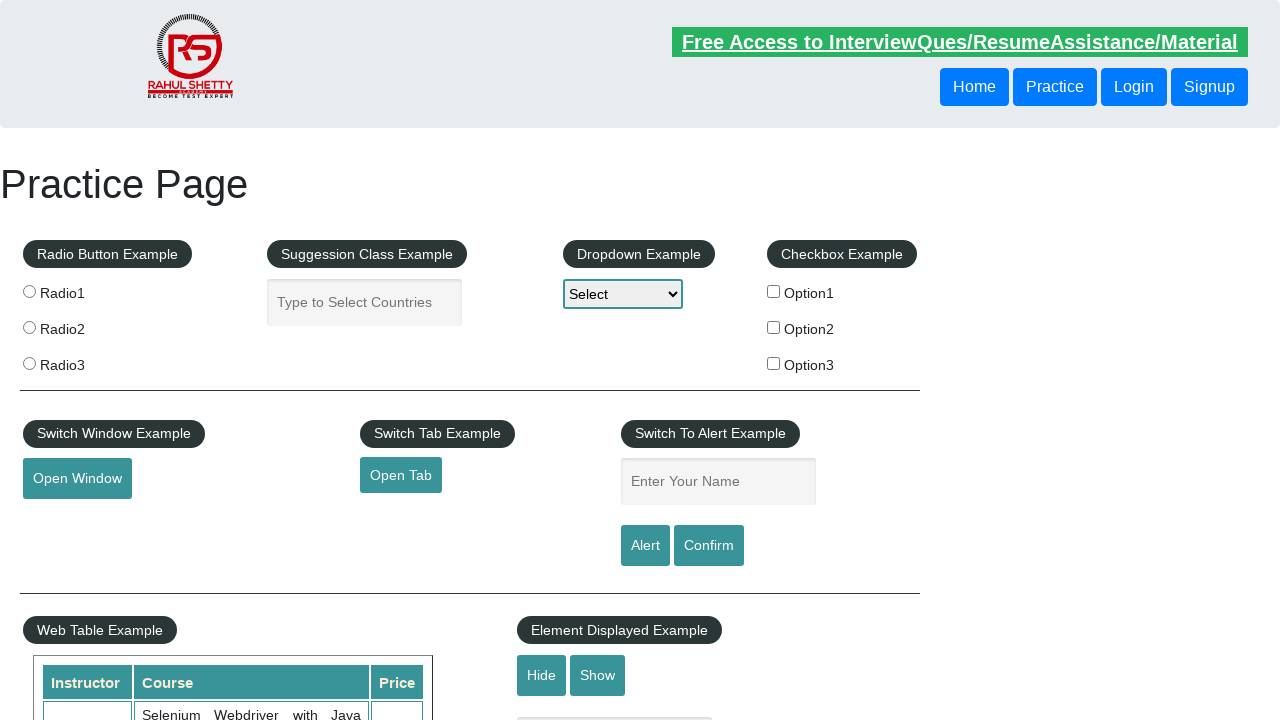

Navigated to AutomationPractice page
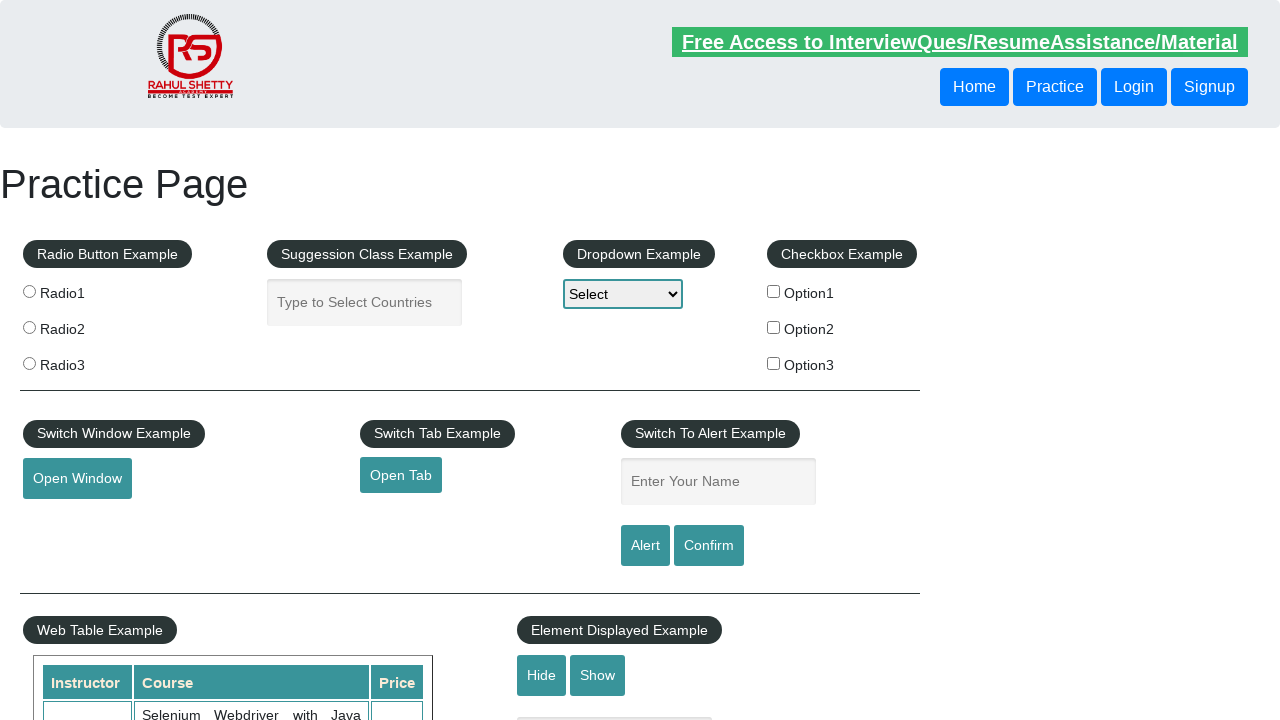

Retrieved all links on page: 27 total links found
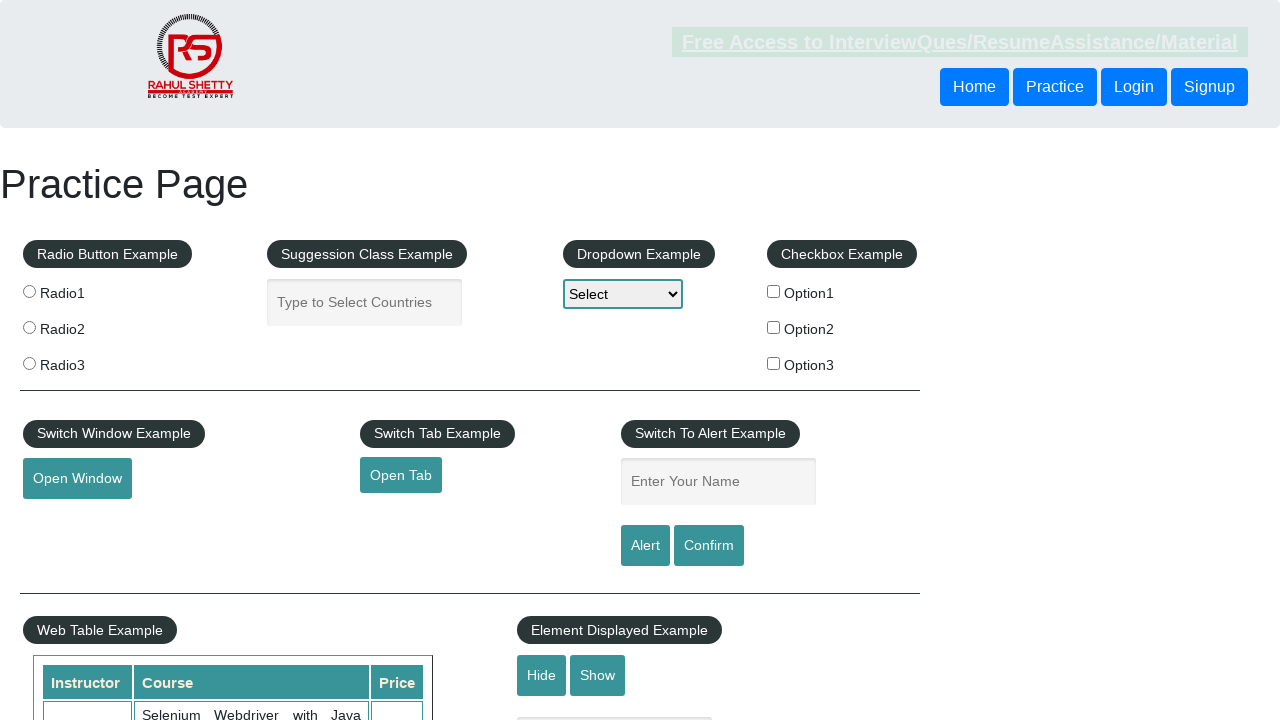

Located footer element
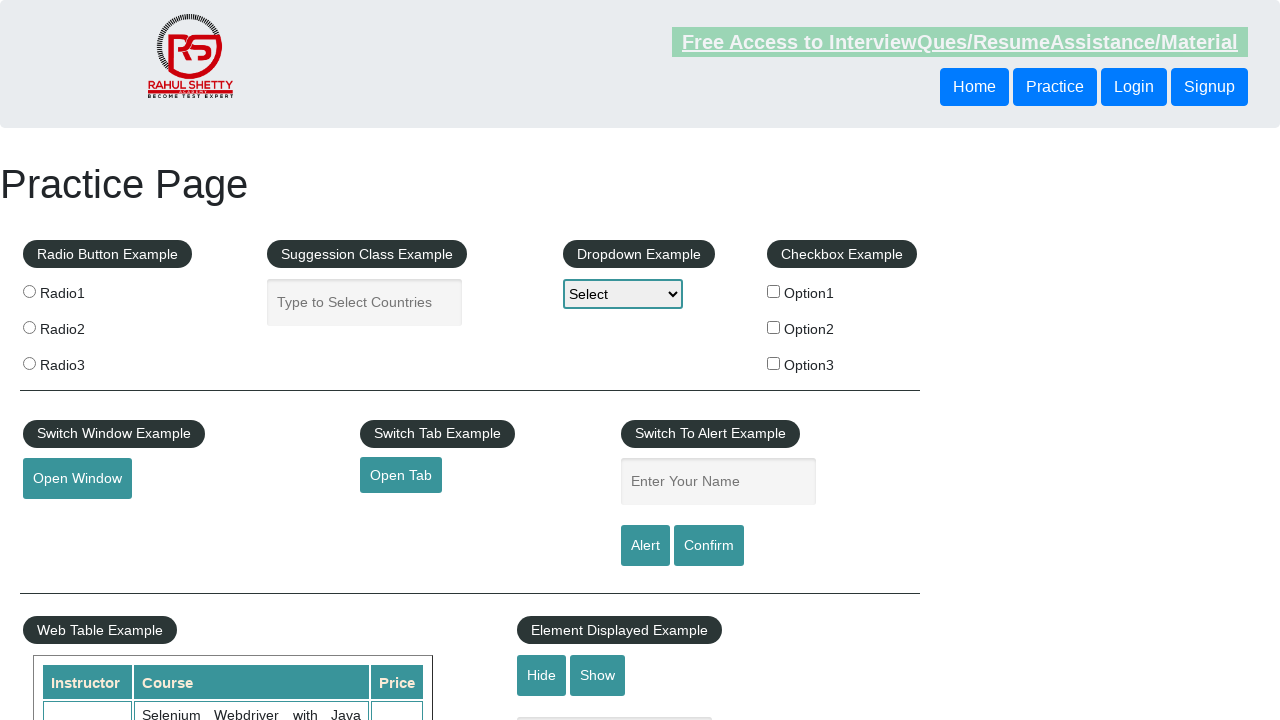

Retrieved all footer links: 0 links found in footer
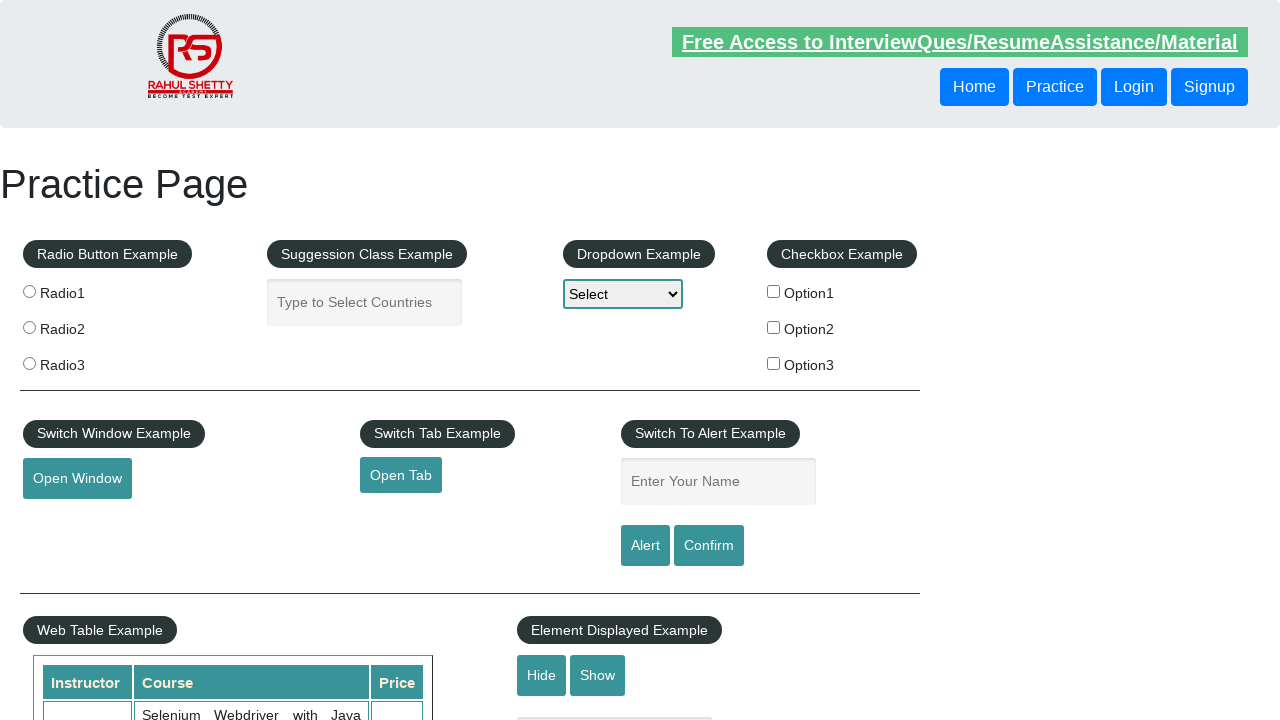

Located first footer section
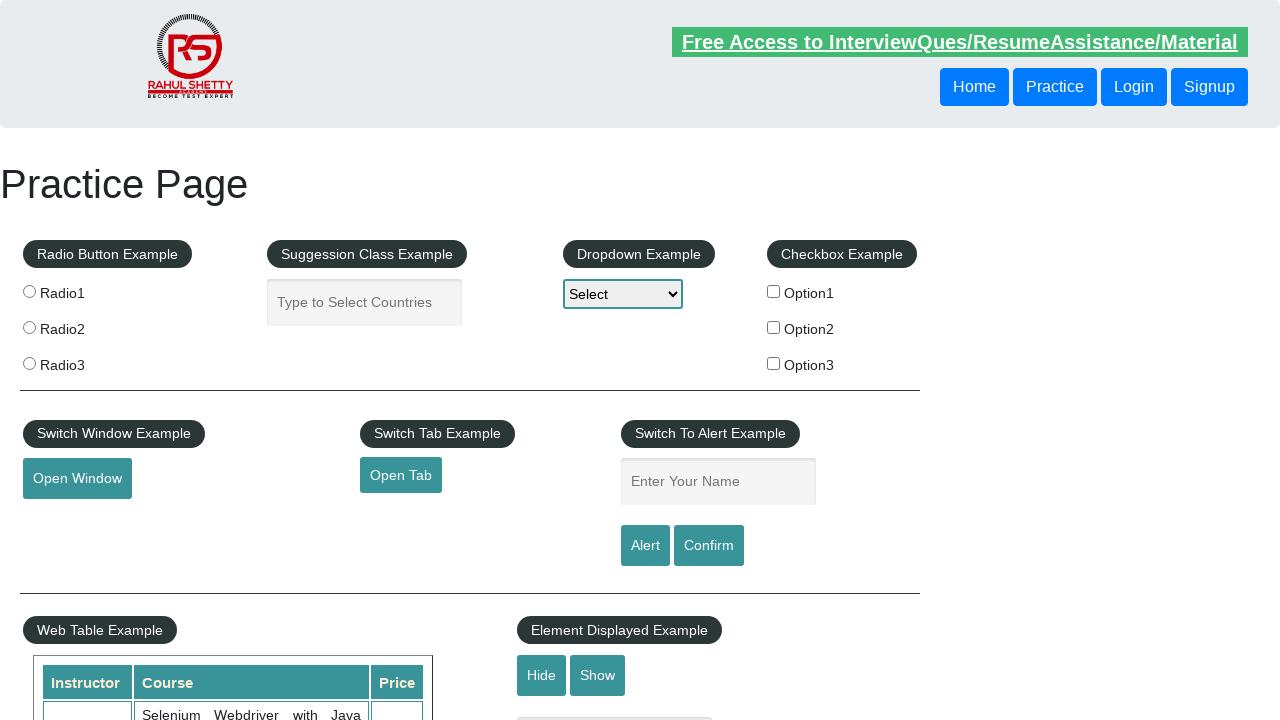

Retrieved links in footer section 1: 0 links found
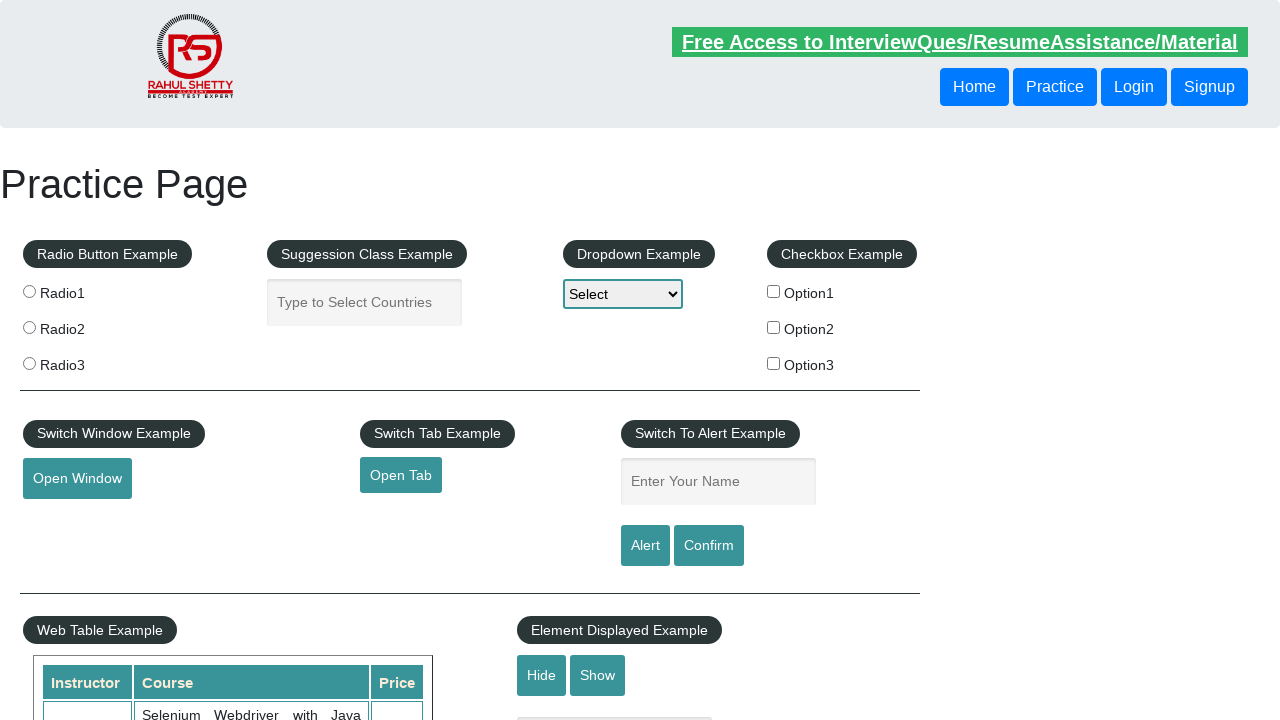

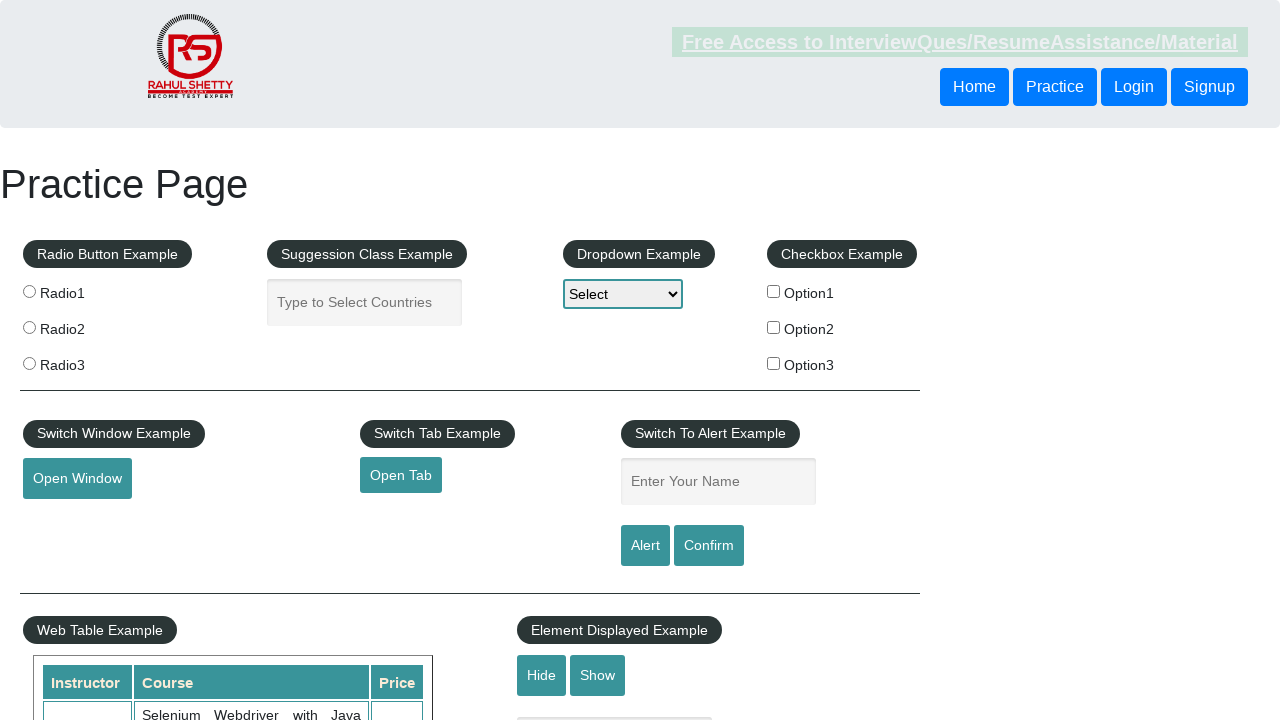